Tests scroll functionality by scrolling to footer element and verifying scroll position changes

Starting URL: https://webdriver.io/

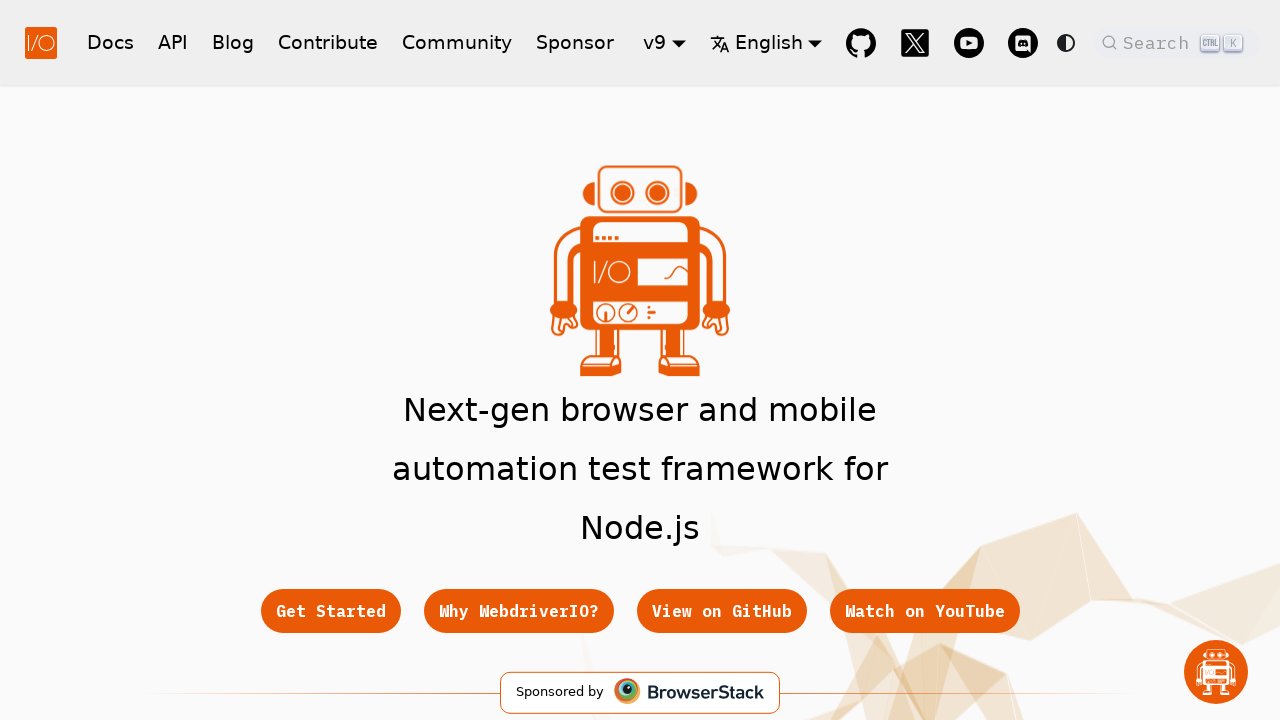

Scrolled footer element into view
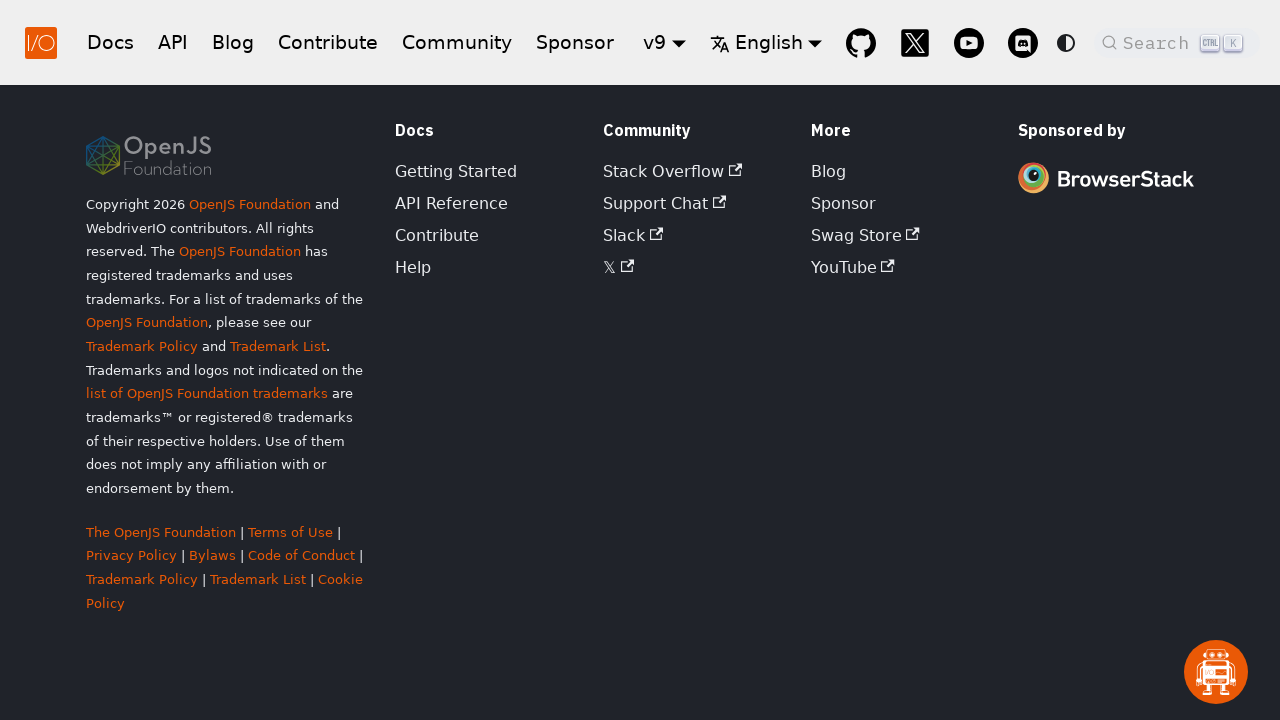

Waited 500ms for scroll animation to complete
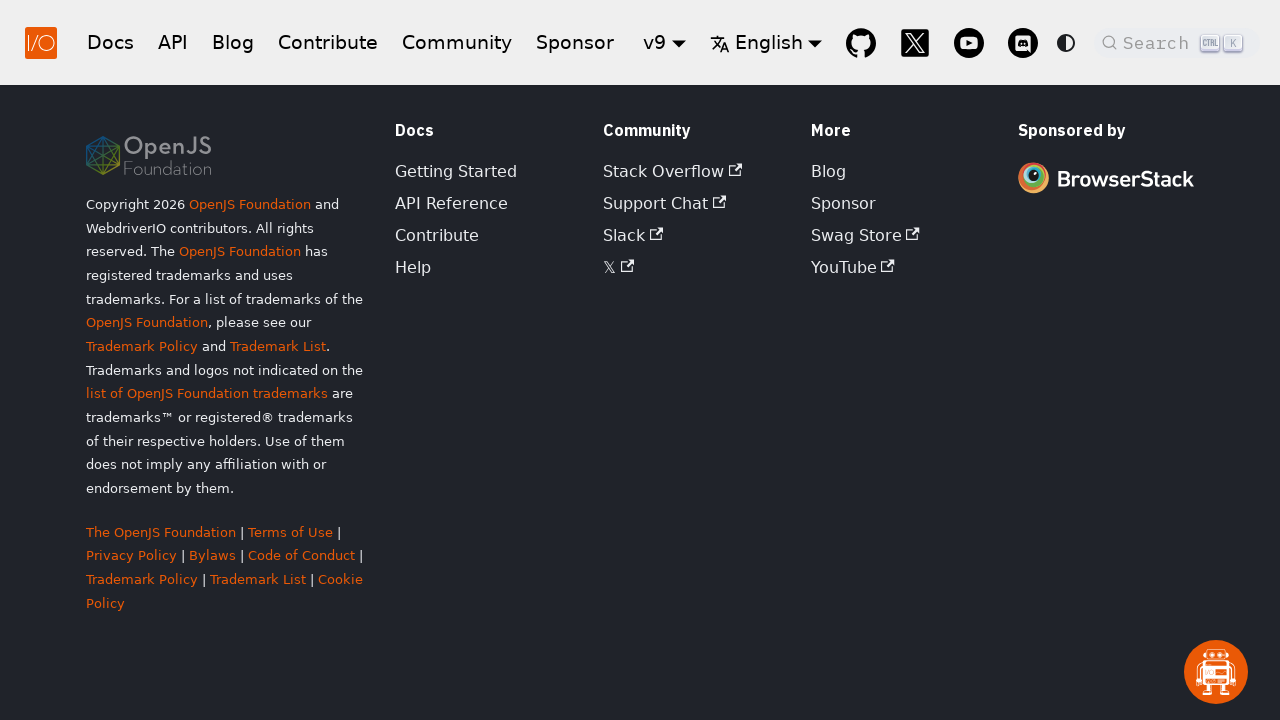

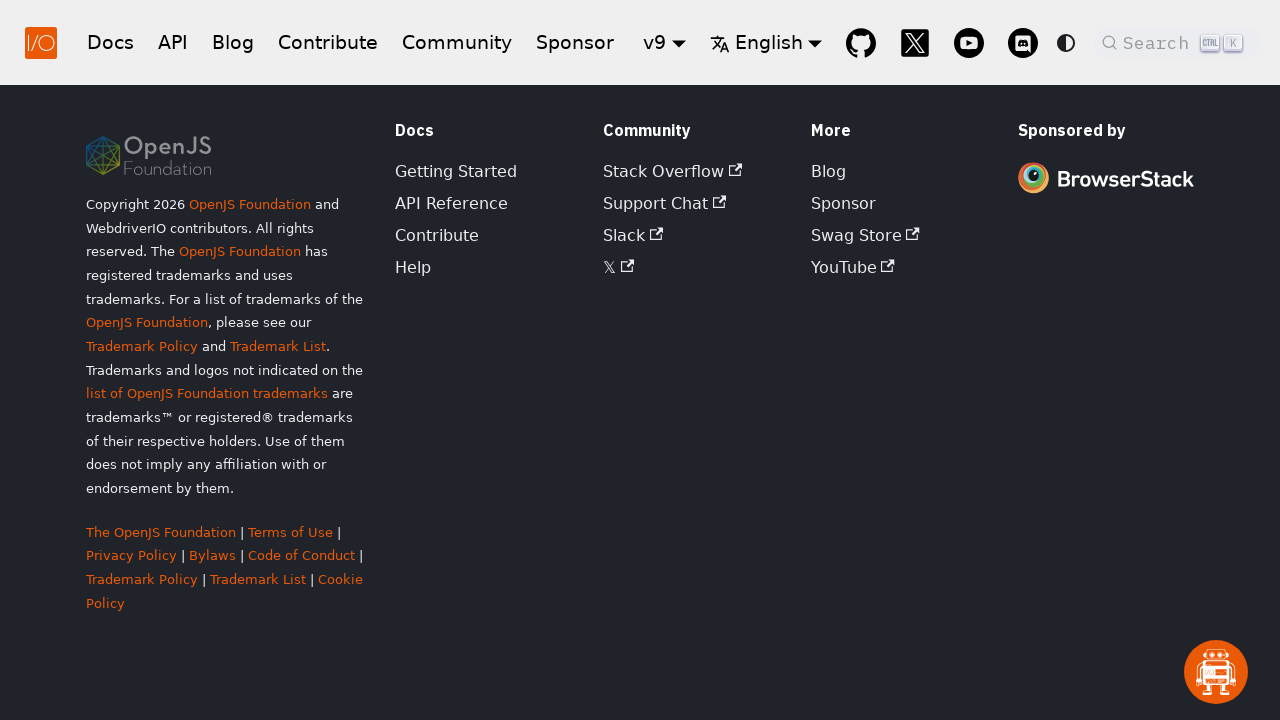